Tests window handling by clicking a link that opens a new window, switching to that window, and verifying the page titles of both windows

Starting URL: https://practice.cydeo.com/windows

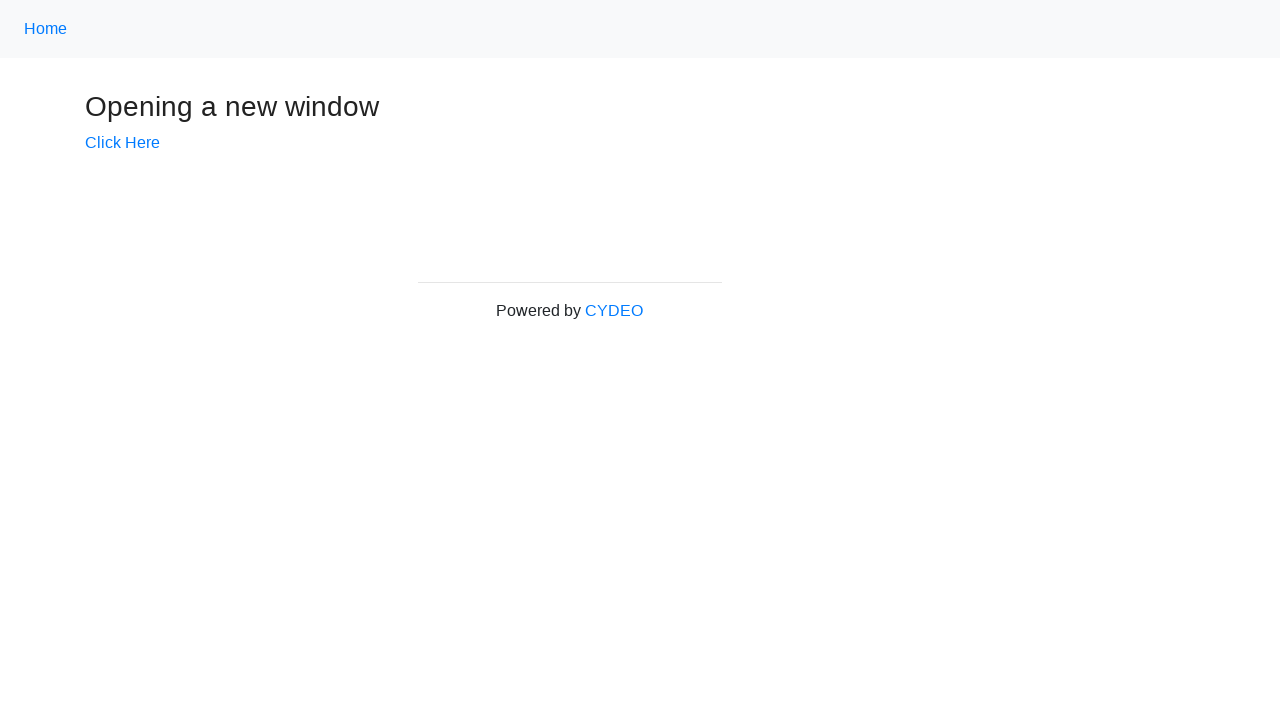

Verified initial page title contains 'Windows'
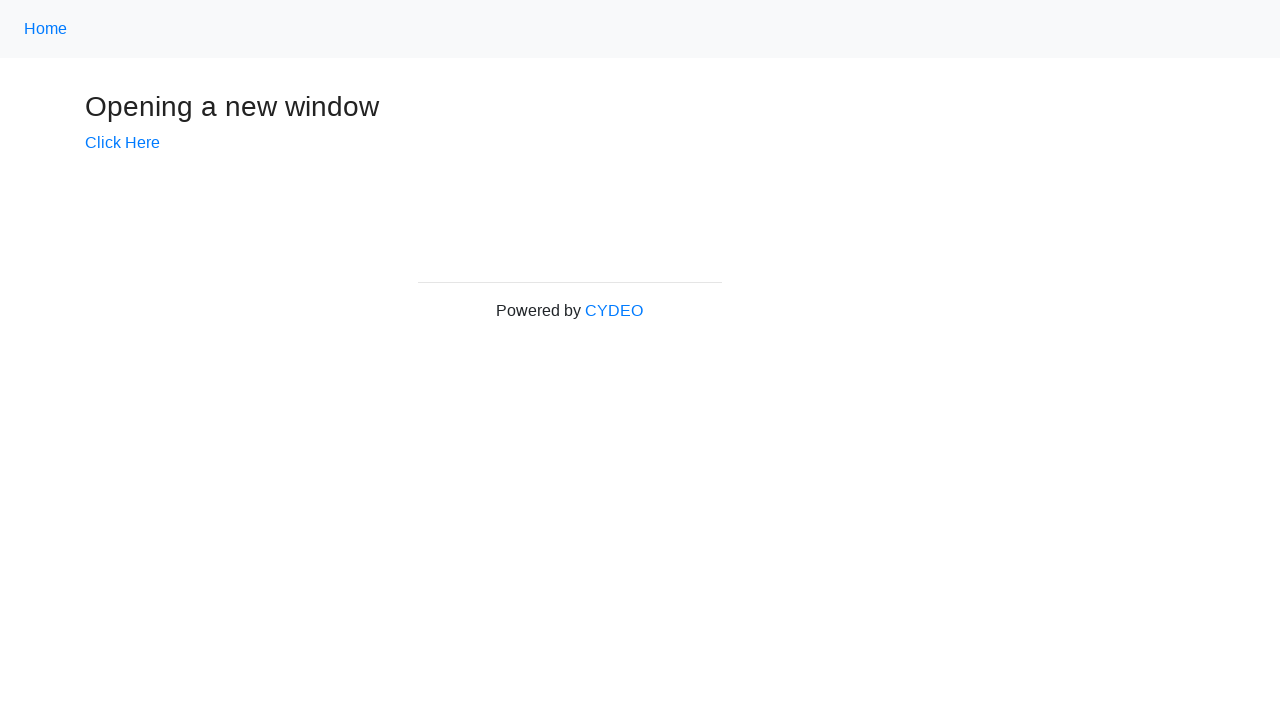

Clicked 'Click Here' link to open new window at (122, 143) on a:has-text('Click Here')
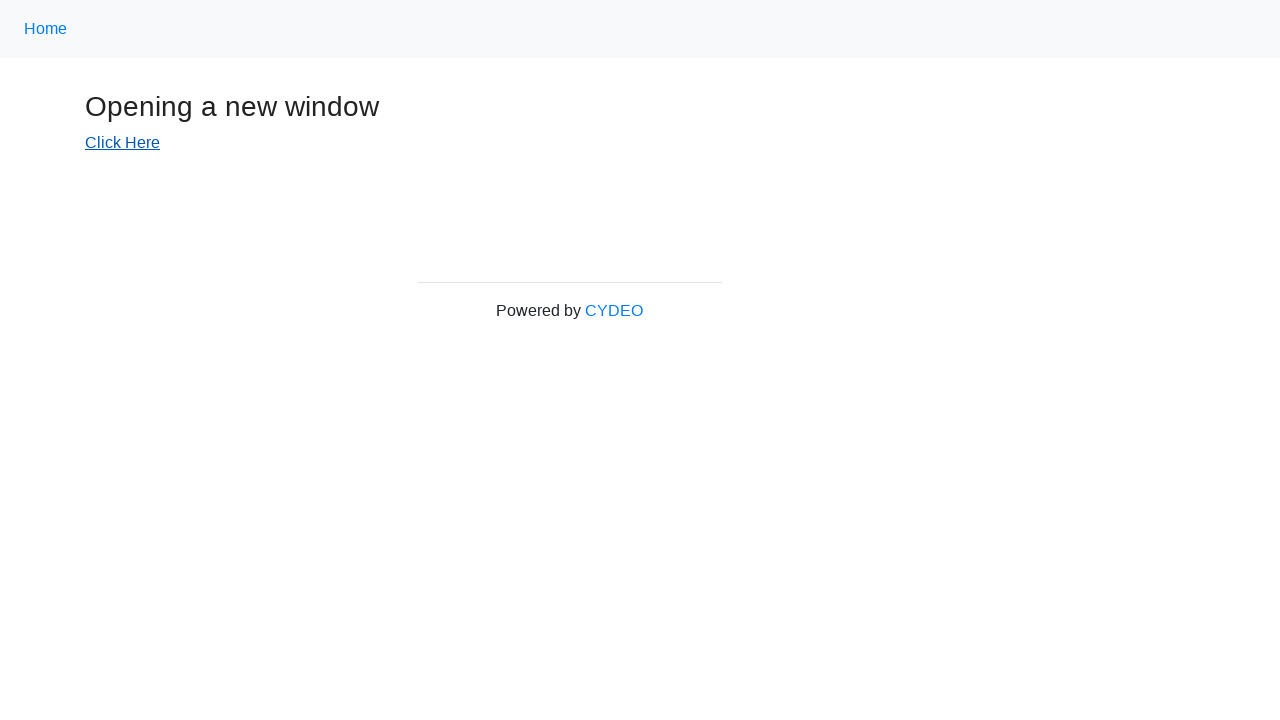

Obtained reference to newly opened window
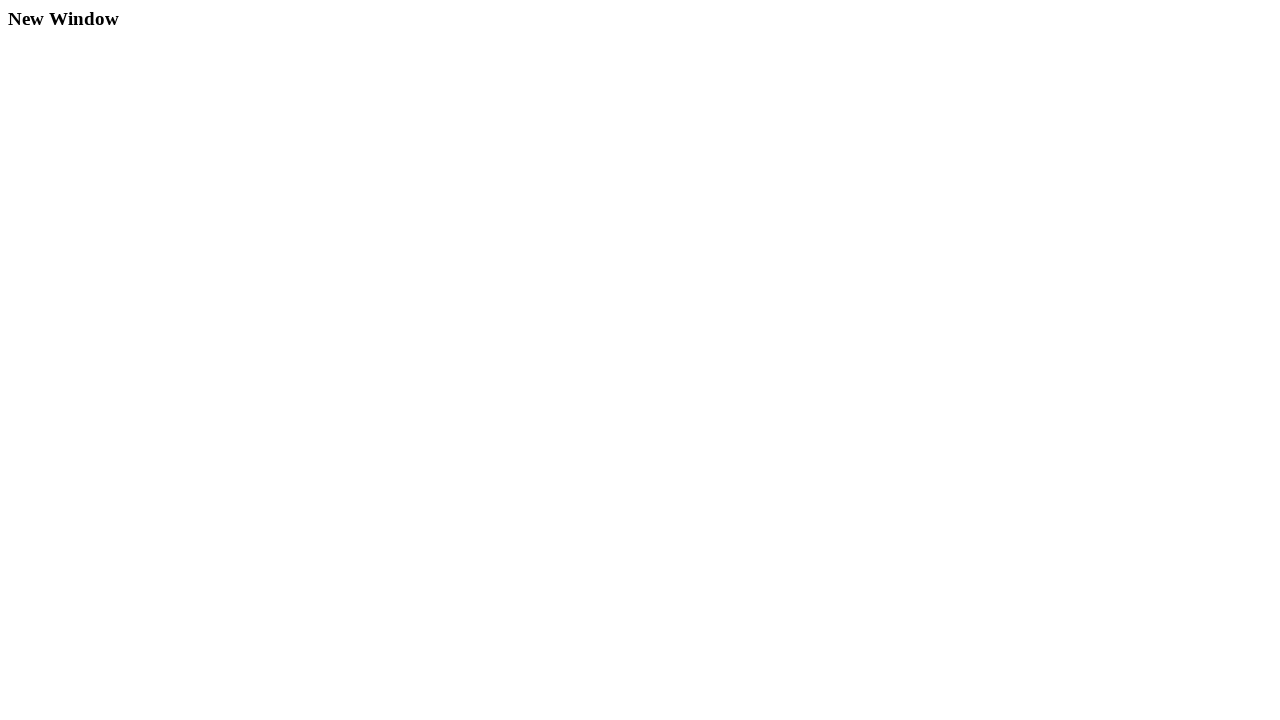

New window finished loading
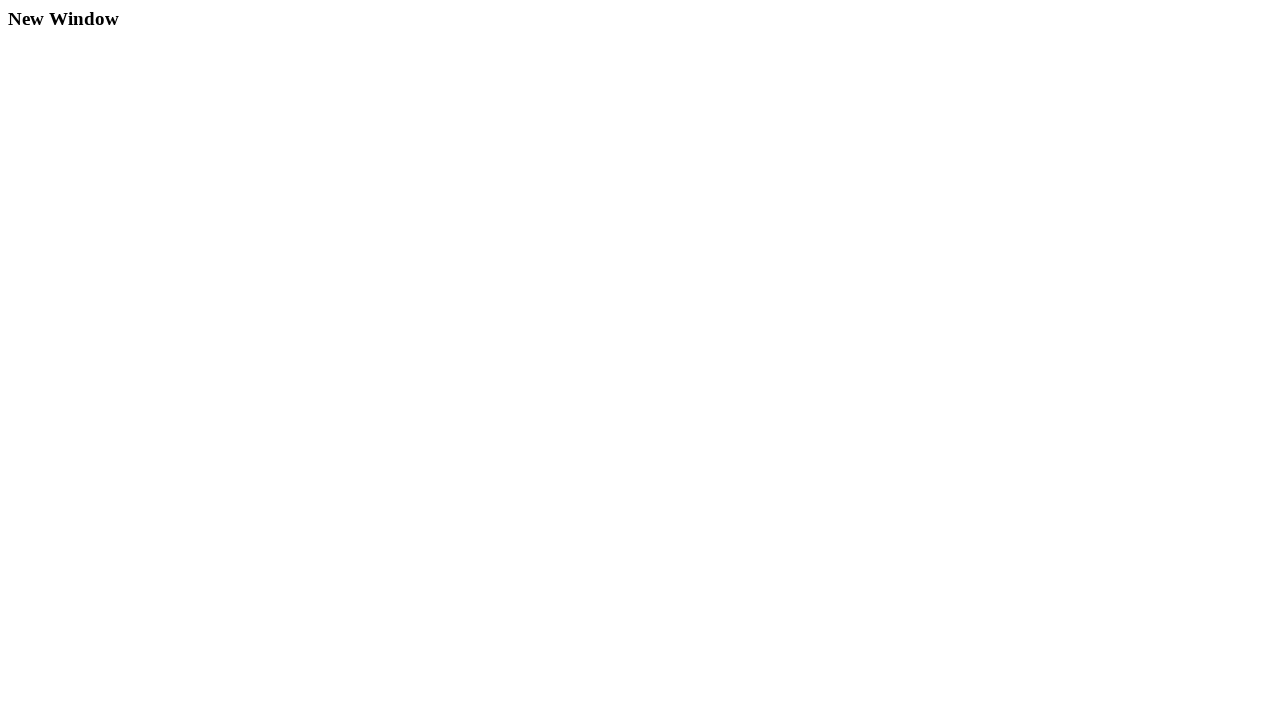

Verified new window title contains 'New Window'
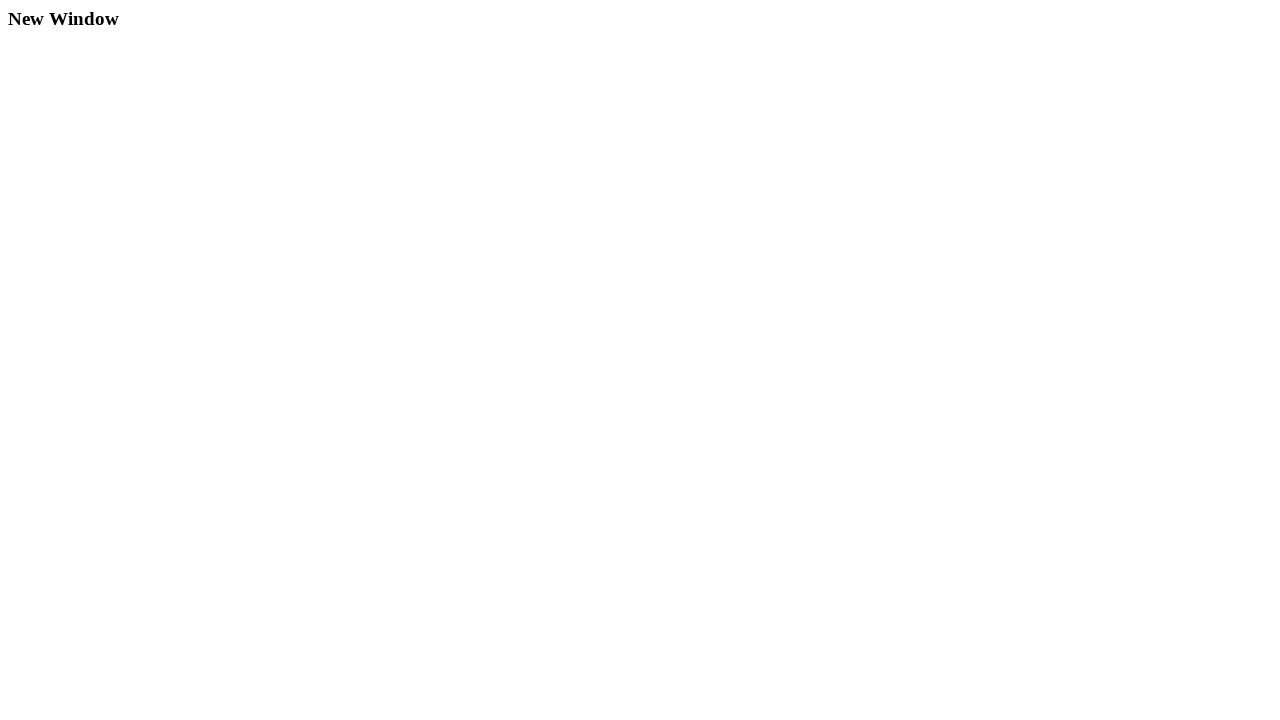

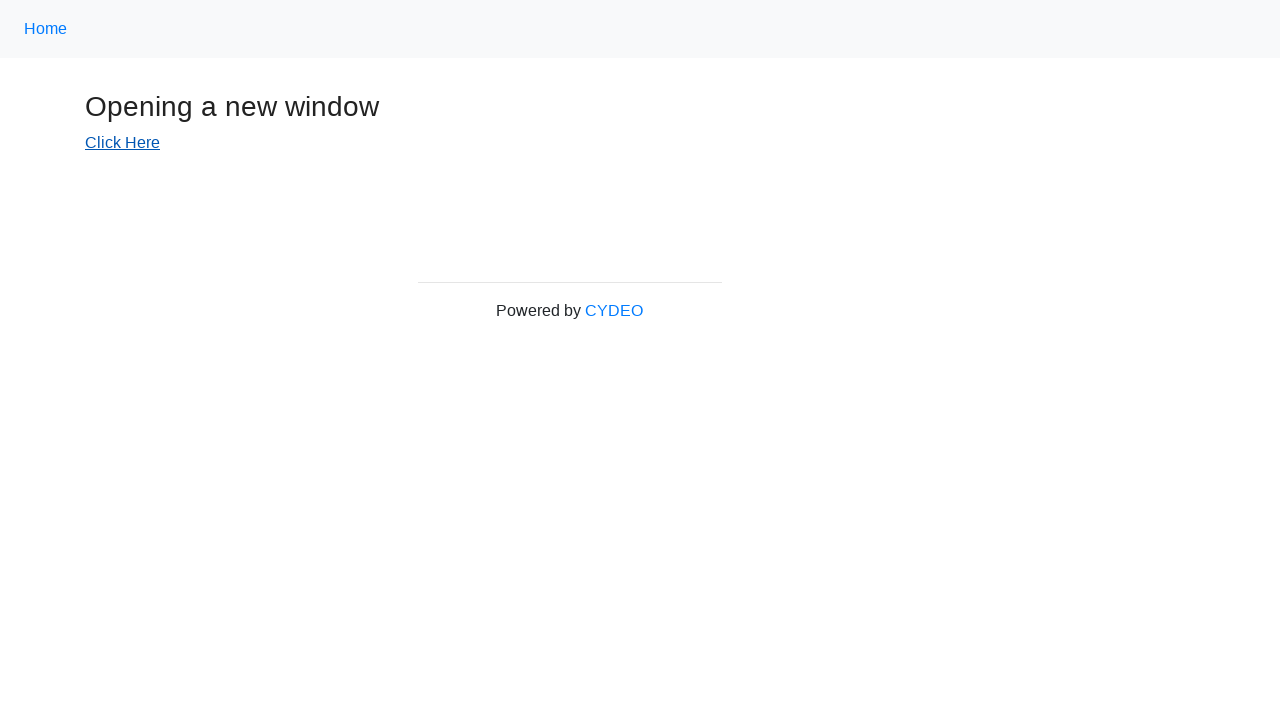